Tests slider control by dragging it horizontally to change the value

Starting URL: https://demoqa.com/slider/

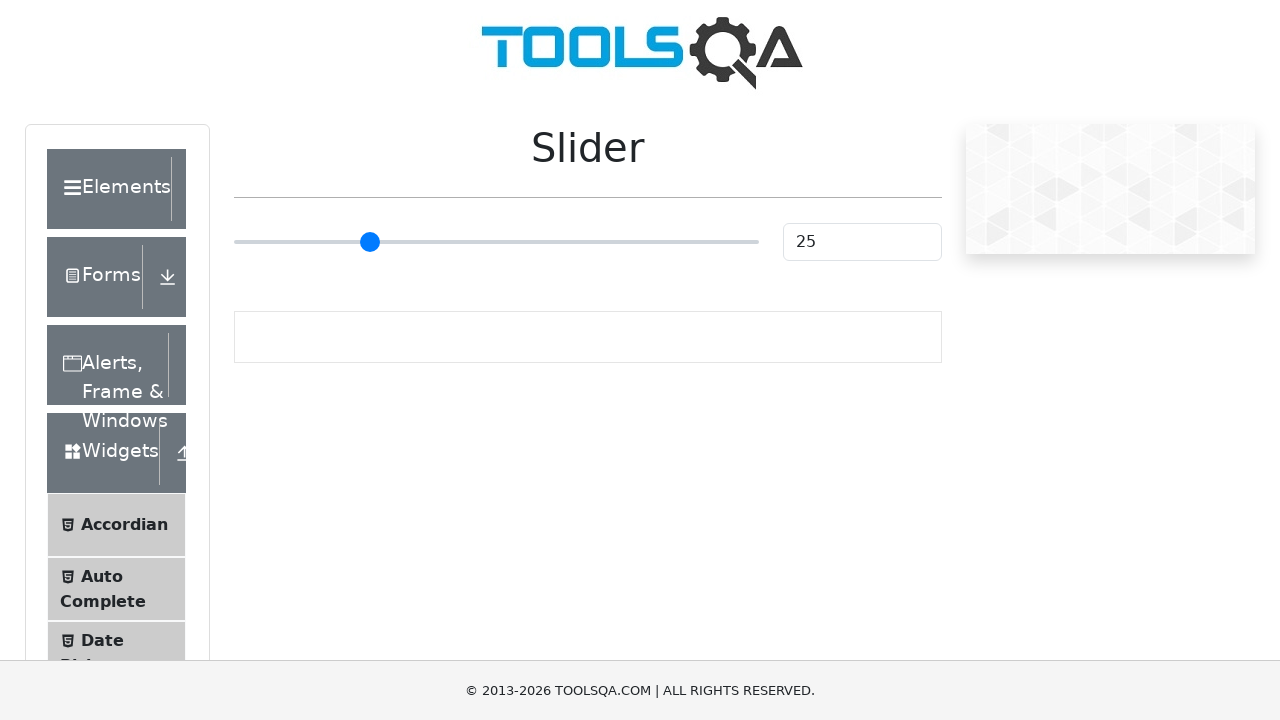

Waited for page to load (networkidle)
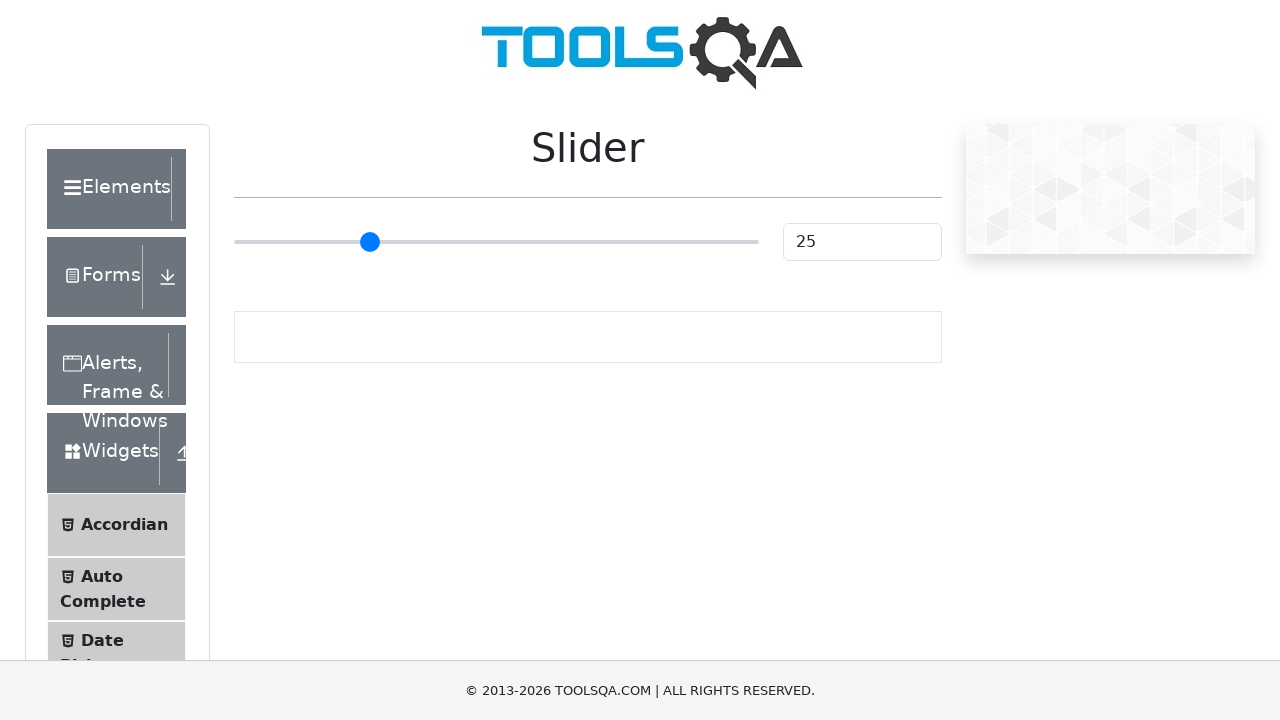

Located the slider element
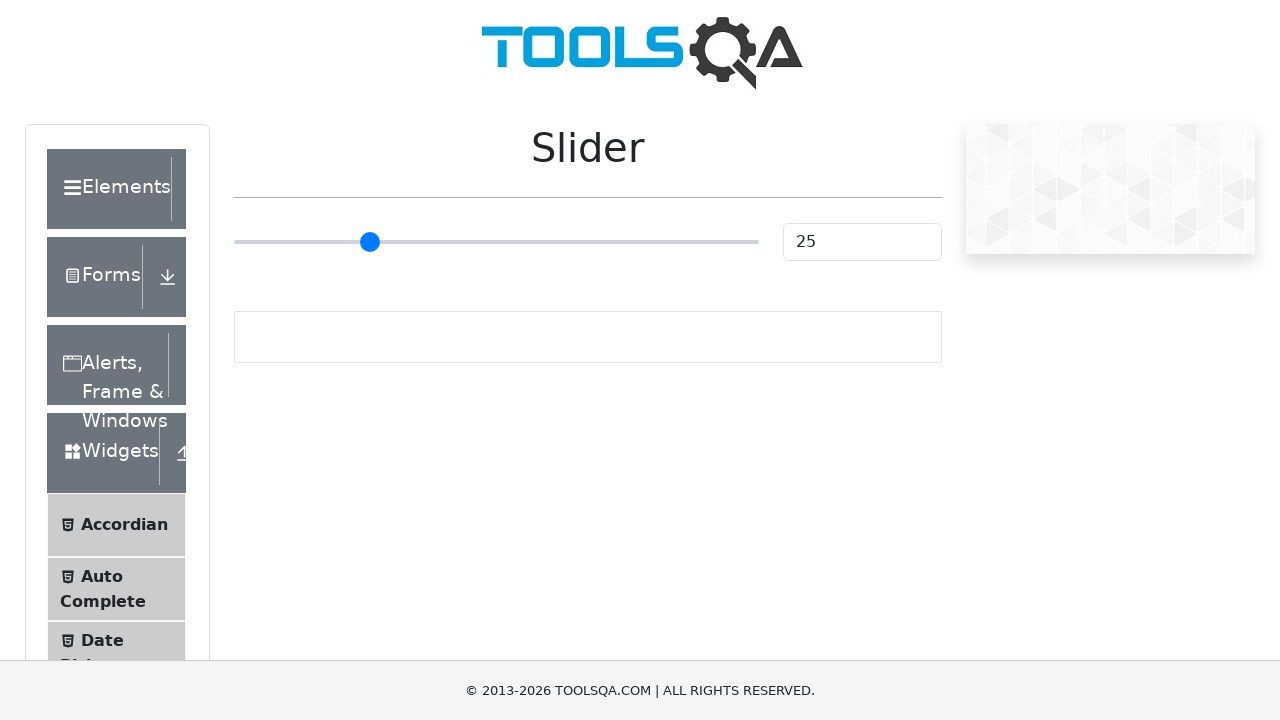

Retrieved slider bounding box
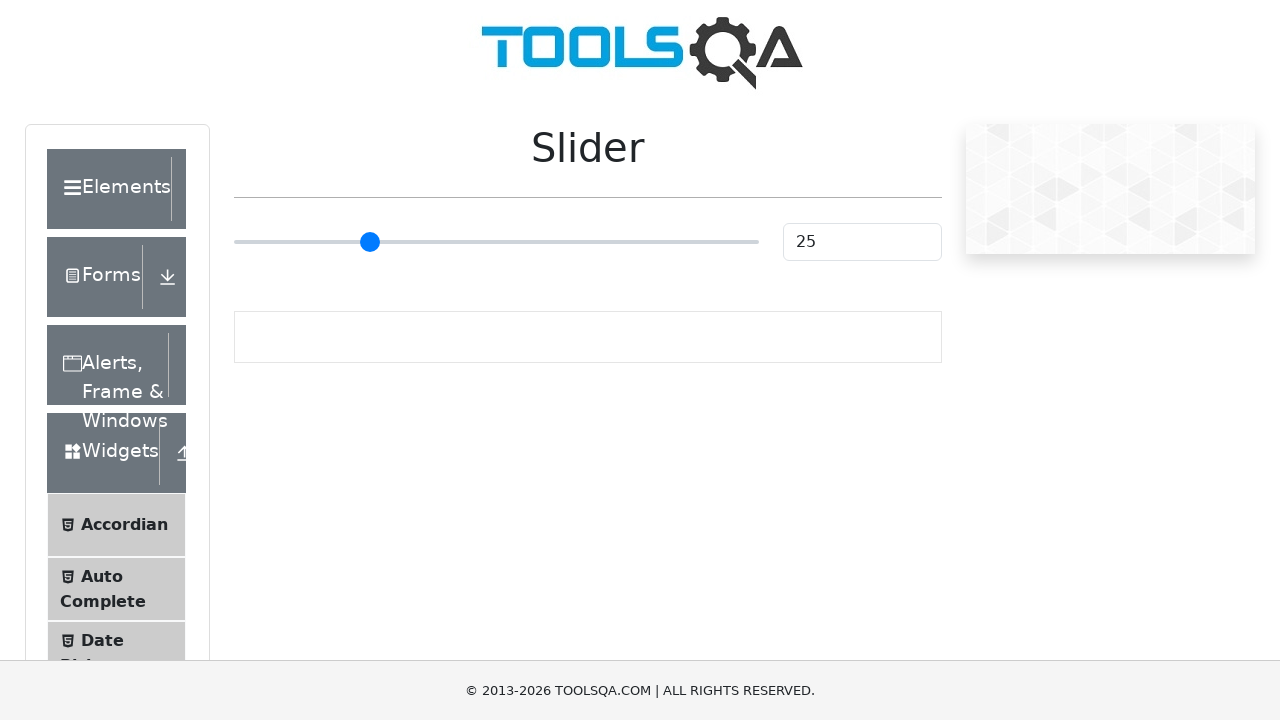

Moved mouse to center of slider at (496, 242)
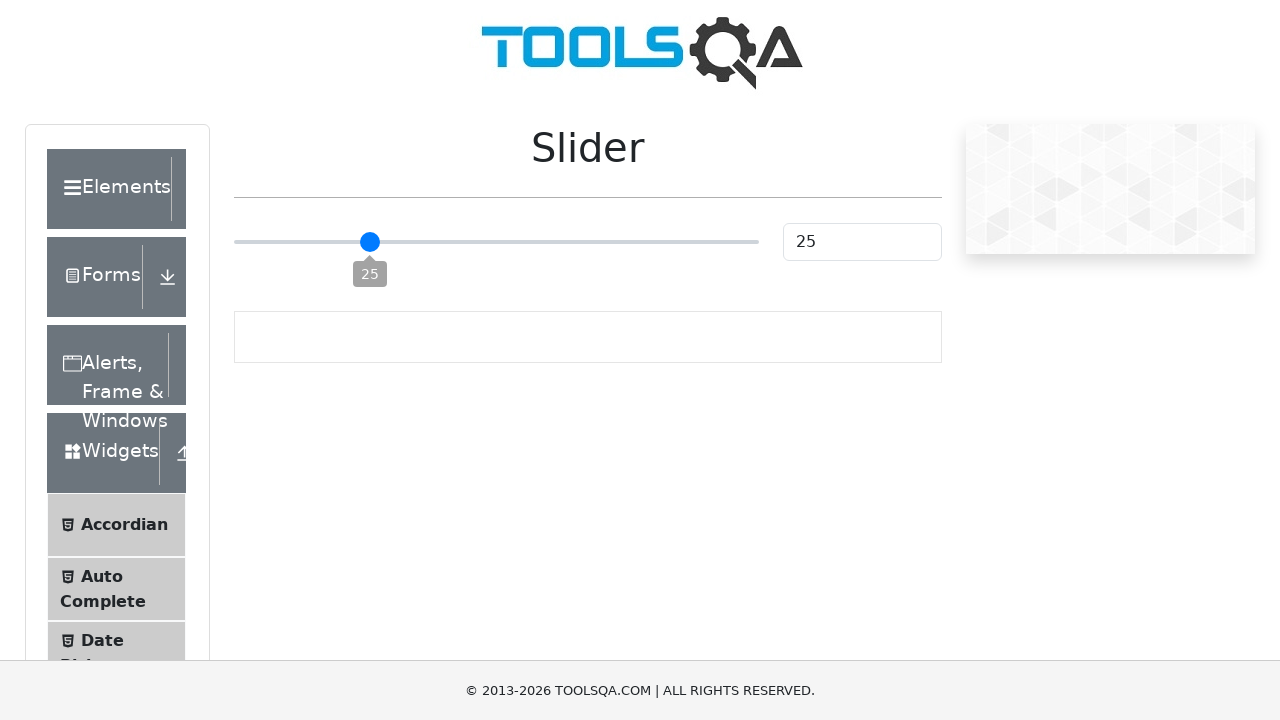

Pressed mouse button down on slider at (496, 242)
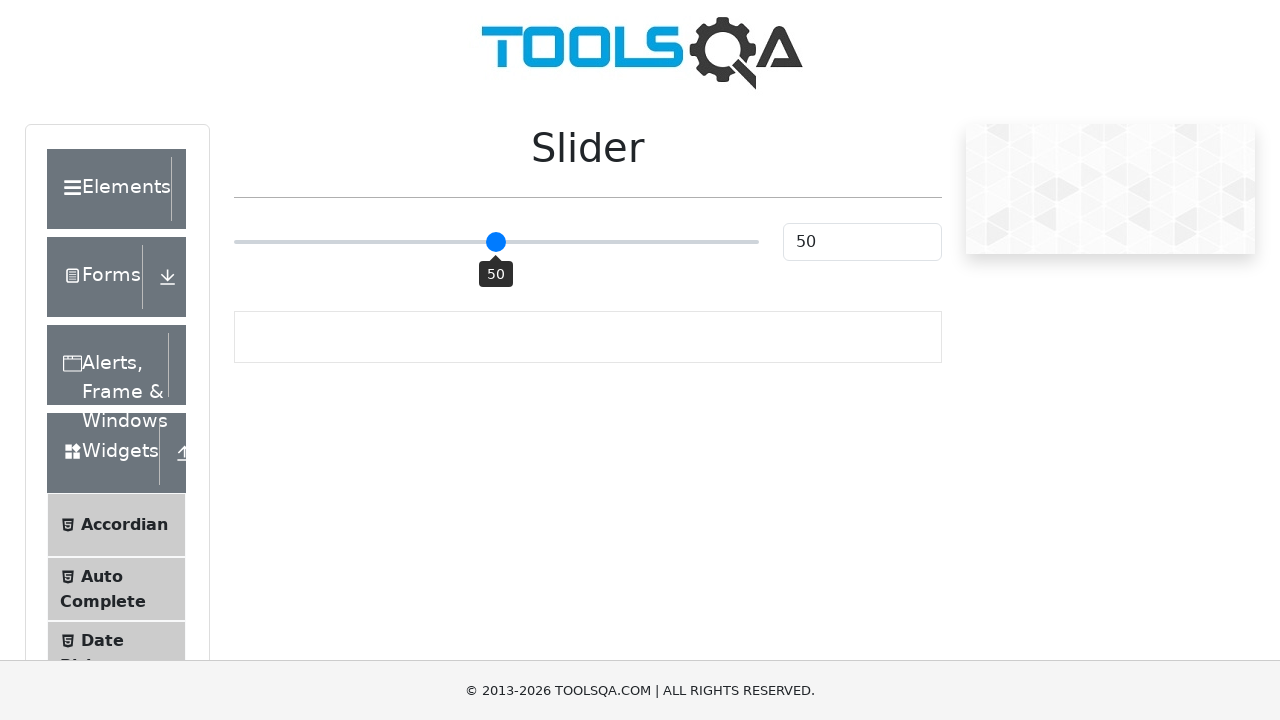

Dragged slider 50 pixels to the right at (546, 242)
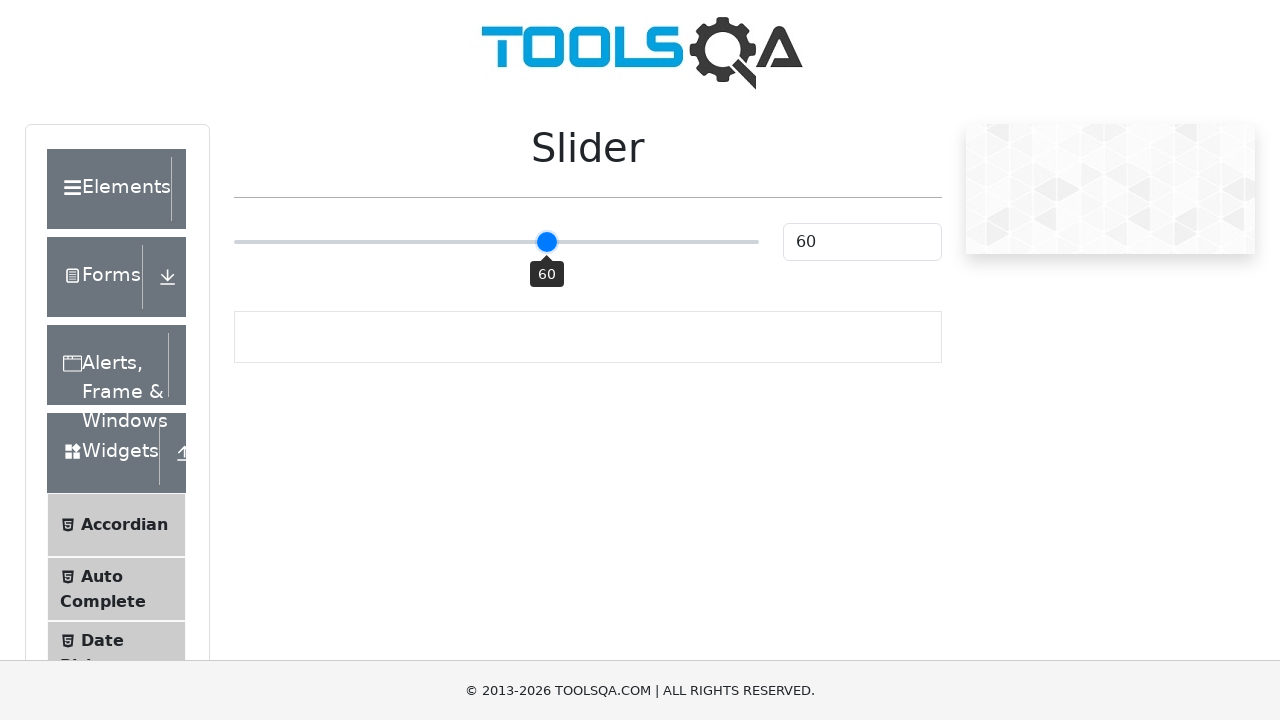

Released mouse button to complete slider drag at (546, 242)
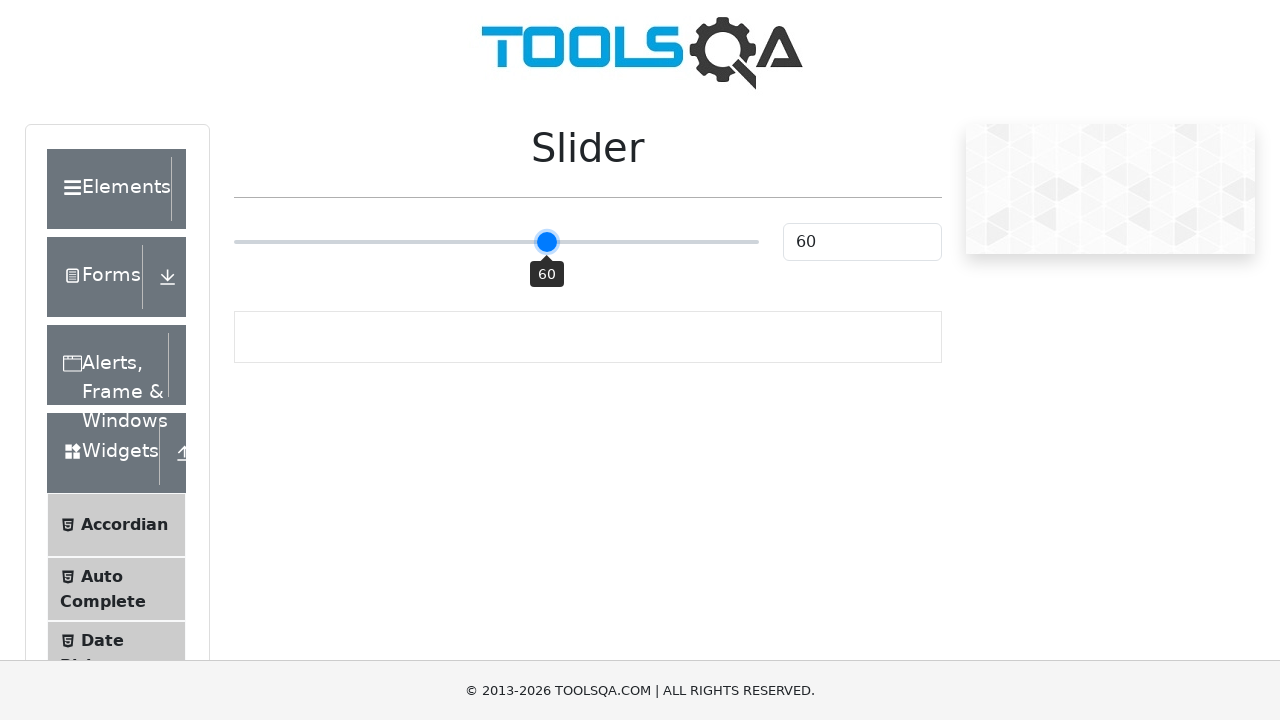

Waited for slider action to complete
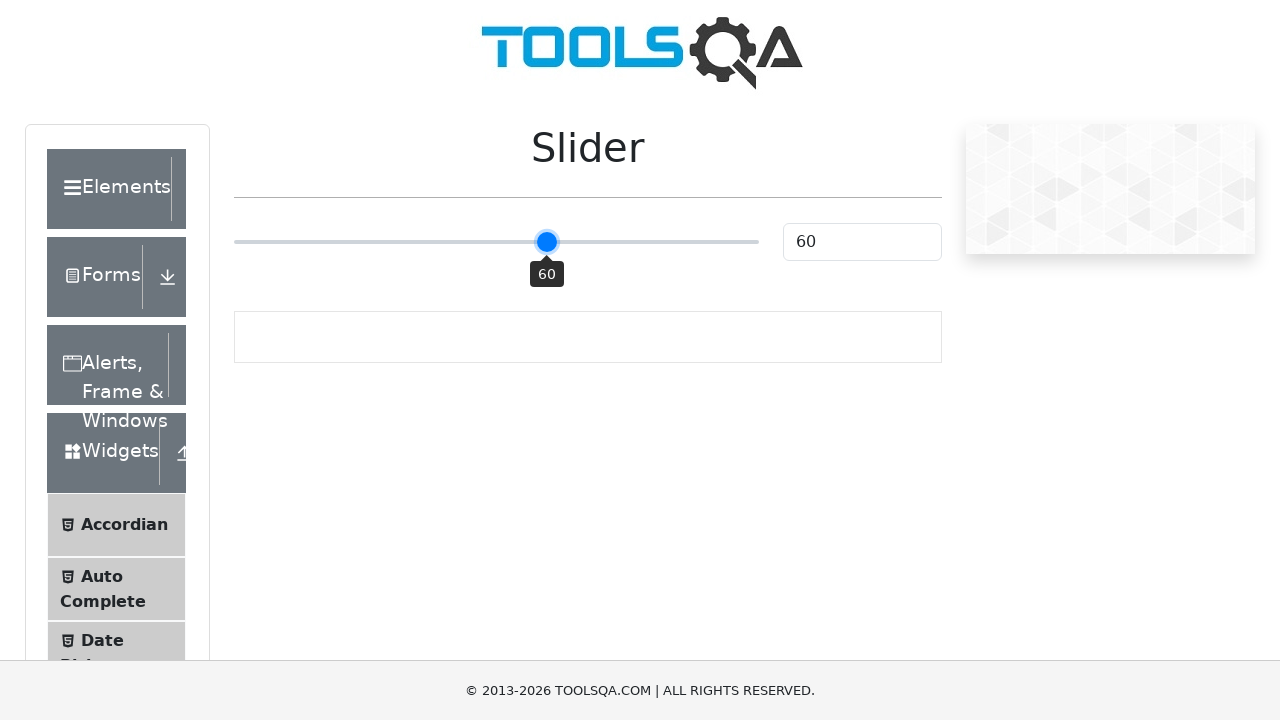

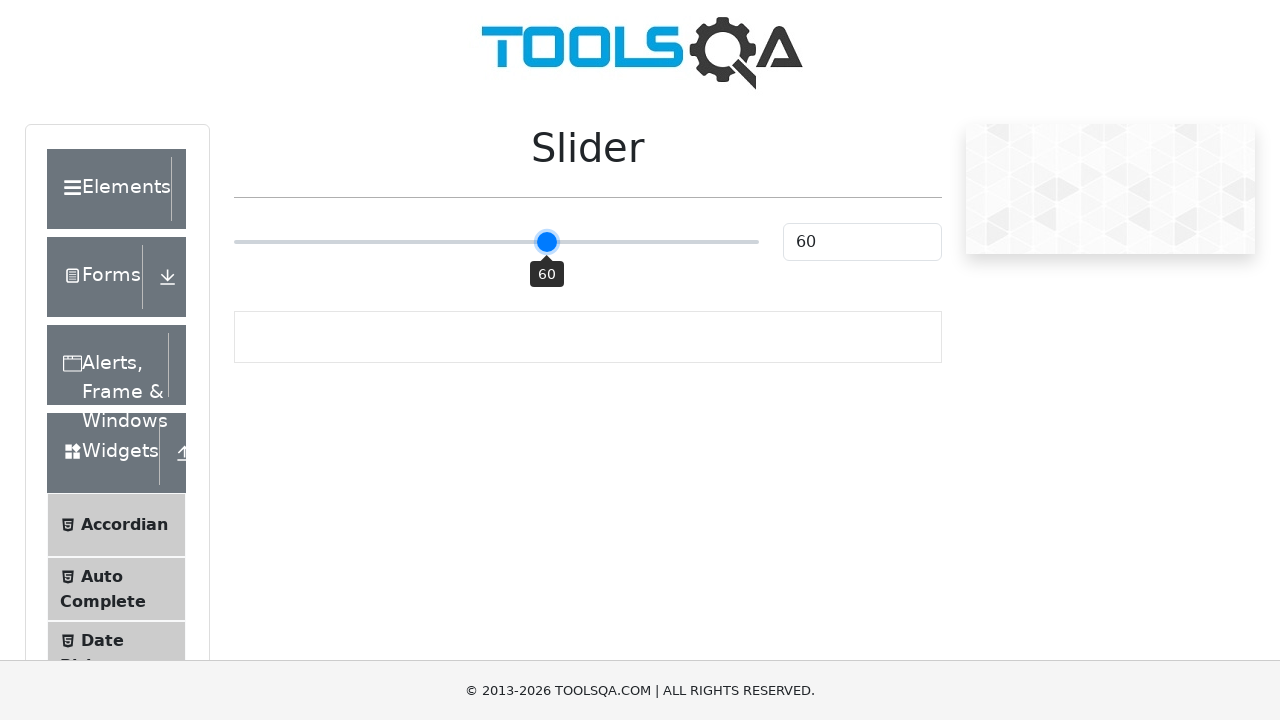